Tests radio button and checkbox functionality on a practice website by verifying initial unselected state, clicking to select them, and confirming the selection state changes correctly.

Starting URL: https://rahulshettyacademy.com/dropdownsPractise/

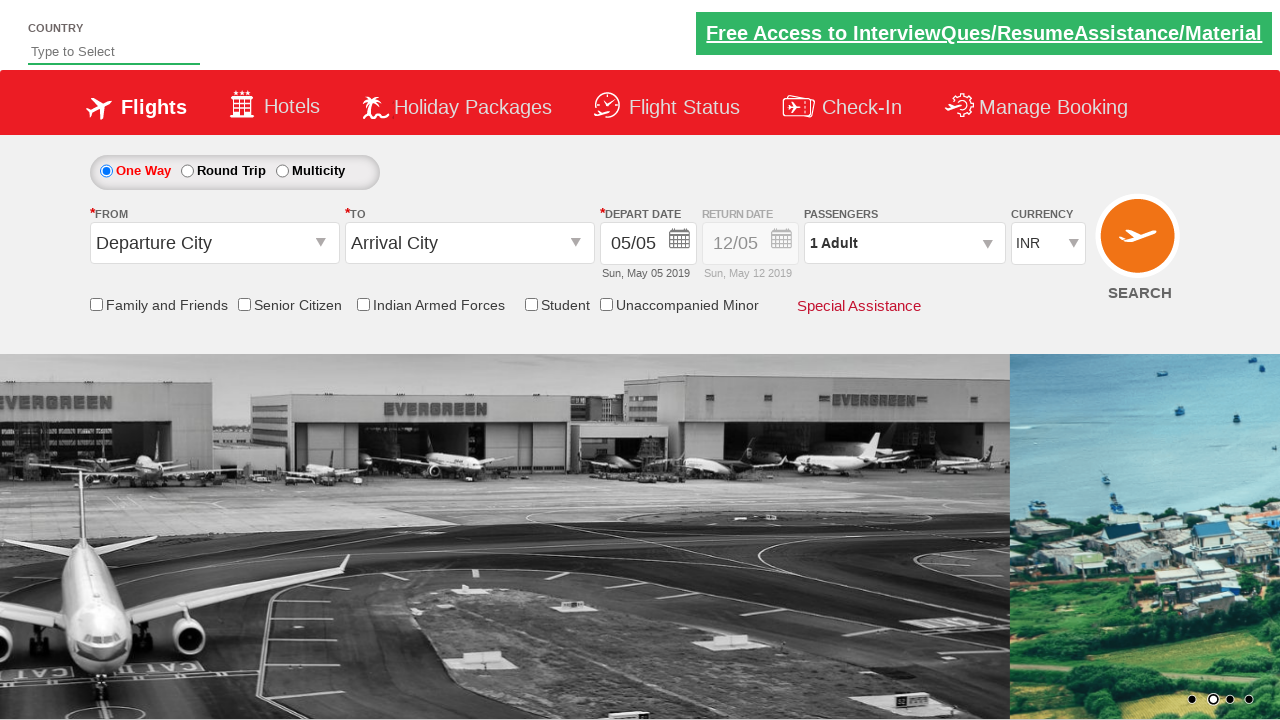

Waited for page to load (networkidle)
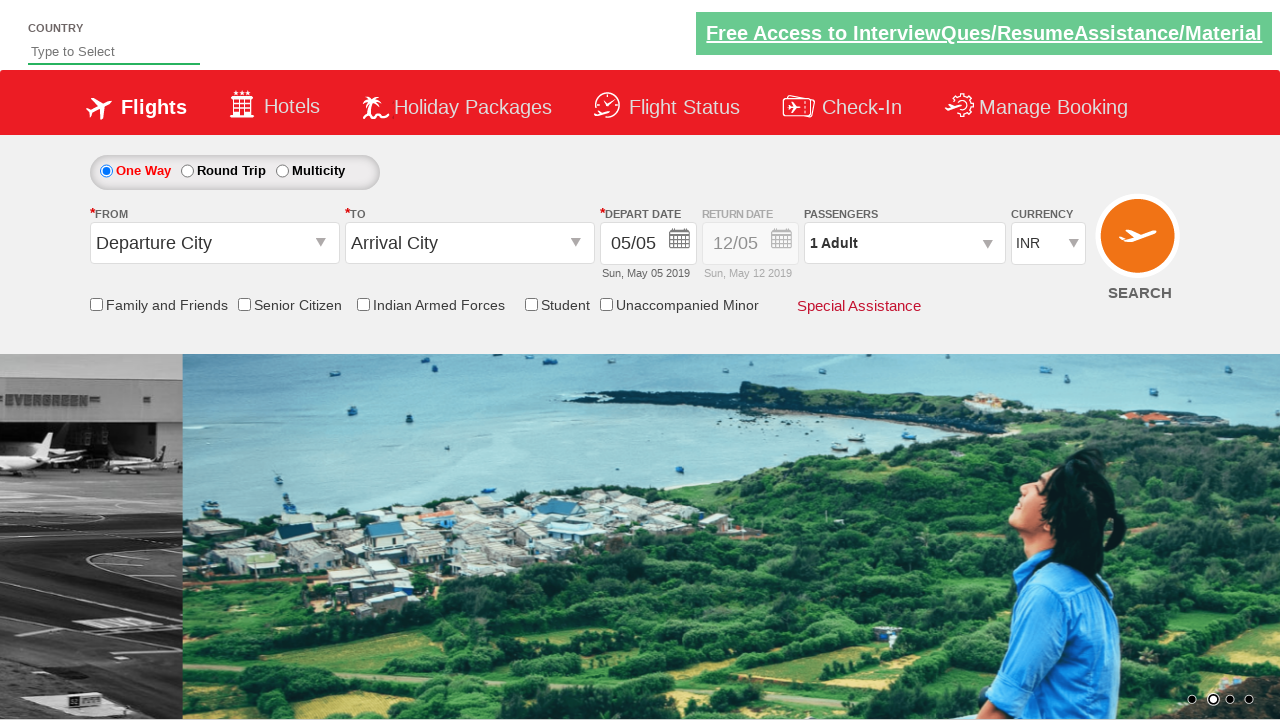

Located round trip radio button element
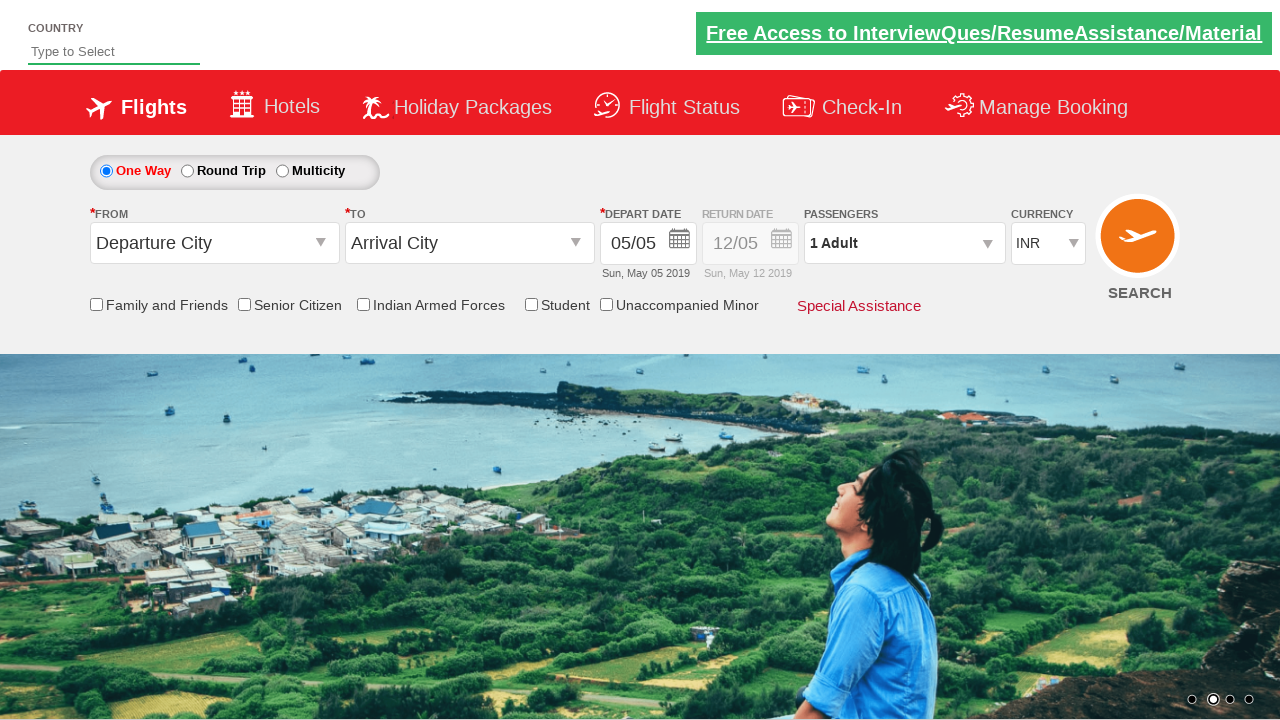

Verified round trip radio button is not selected initially
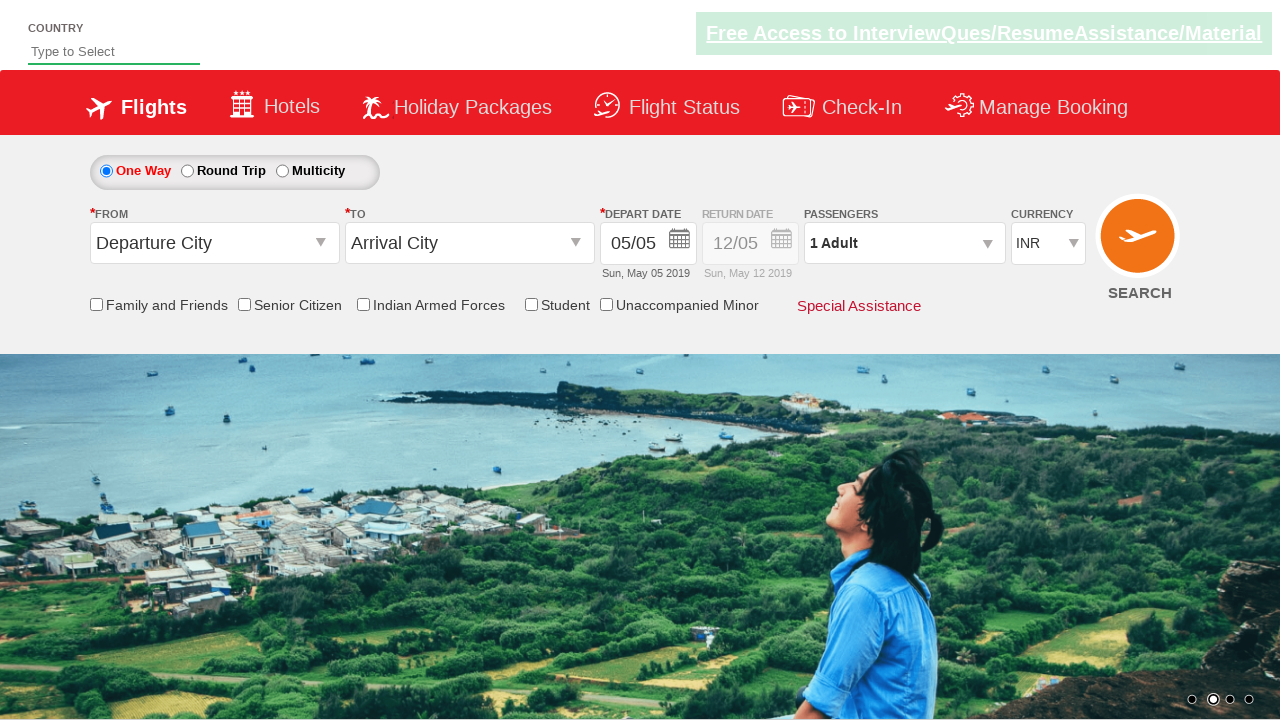

Clicked the round trip radio button at (187, 171) on #ctl00_mainContent_rbtnl_Trip_1
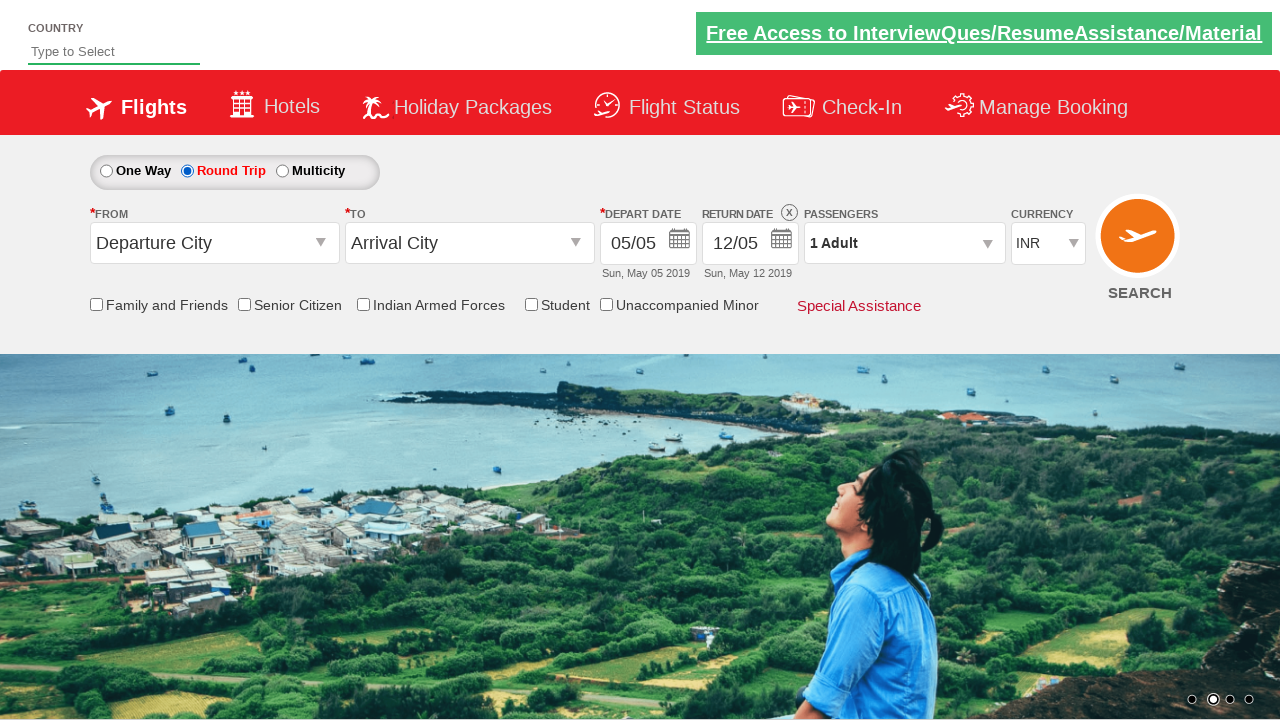

Verified round trip radio button is now selected
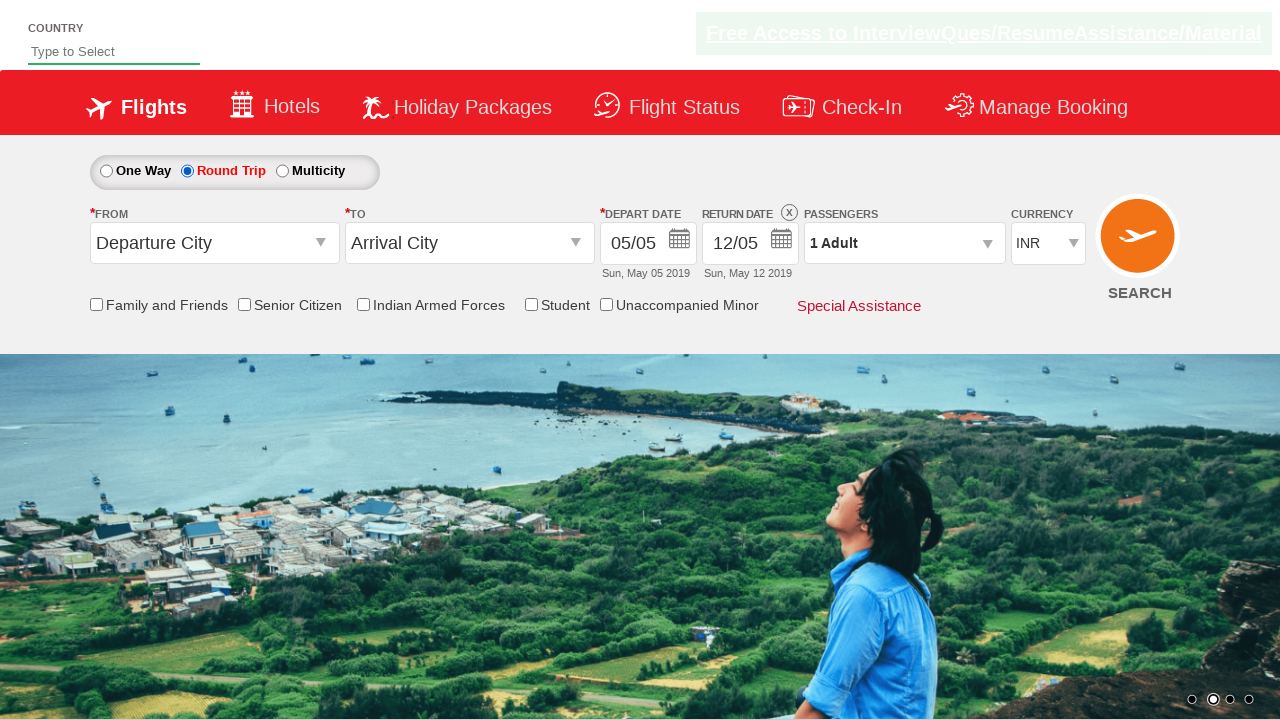

Located friends and family checkbox element
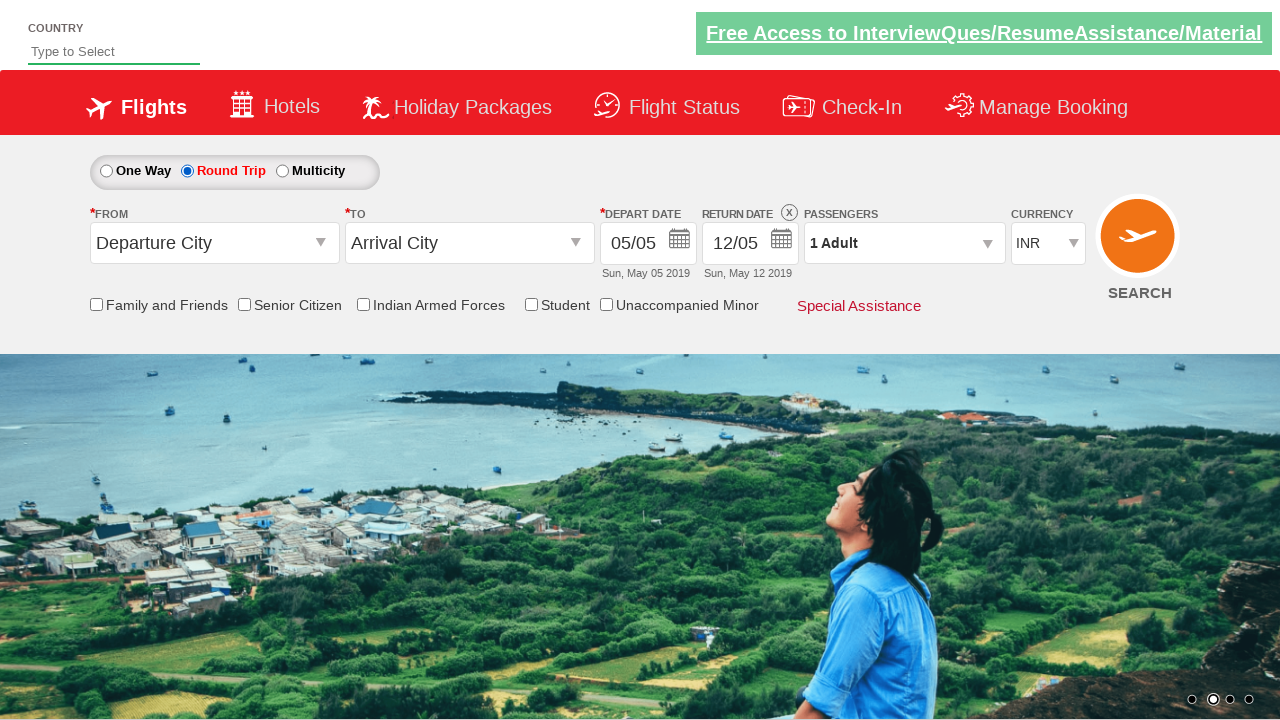

Verified friends and family checkbox is not selected initially
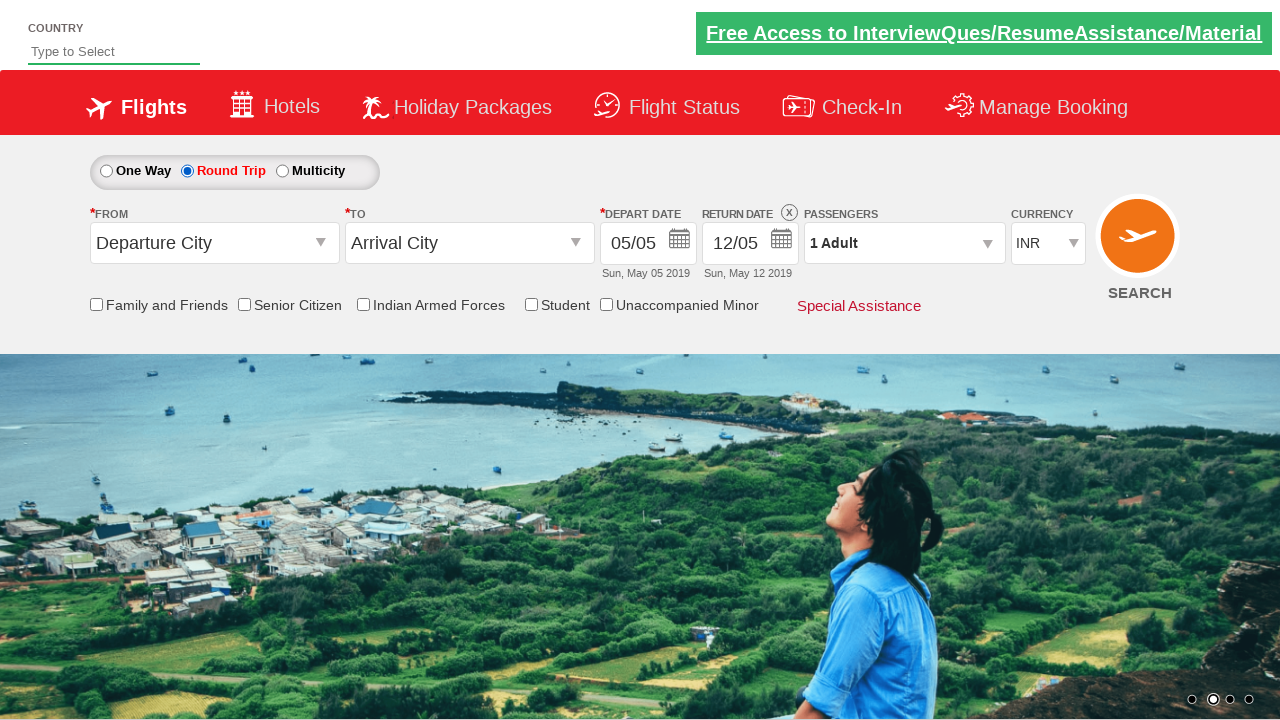

Clicked the friends and family checkbox at (96, 304) on #ctl00_mainContent_chk_friendsandfamily
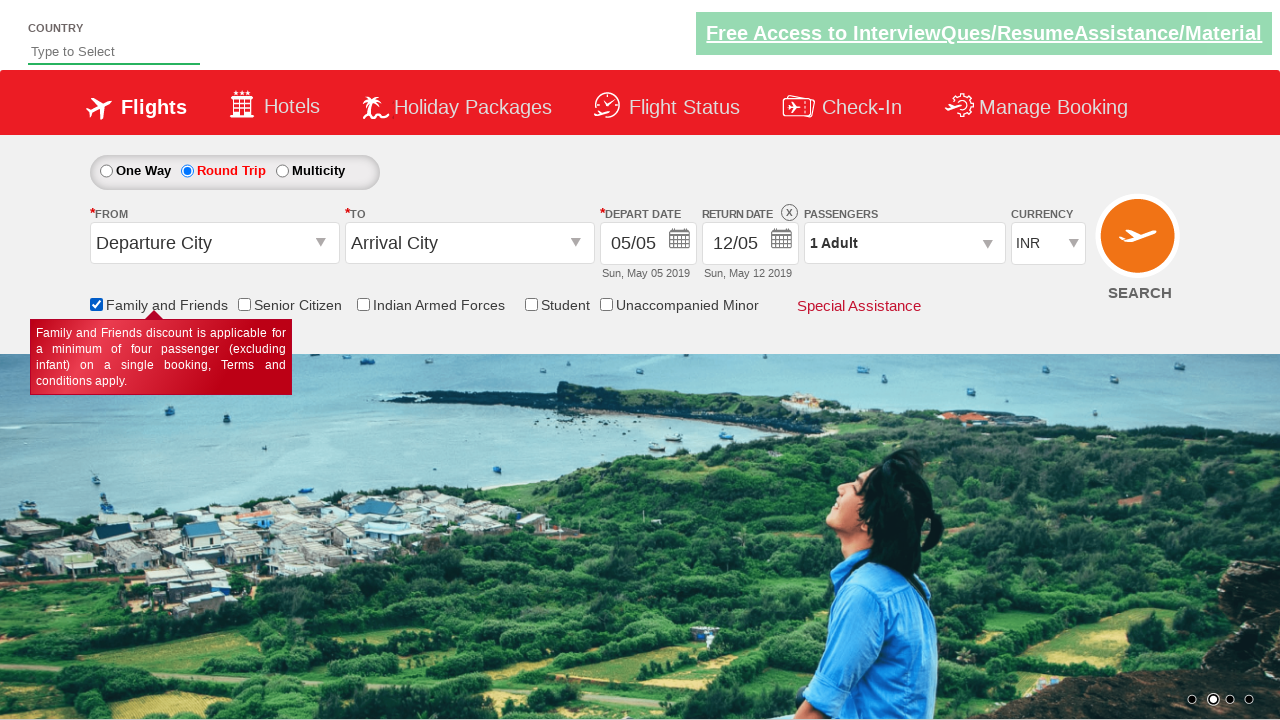

Verified friends and family checkbox is now selected
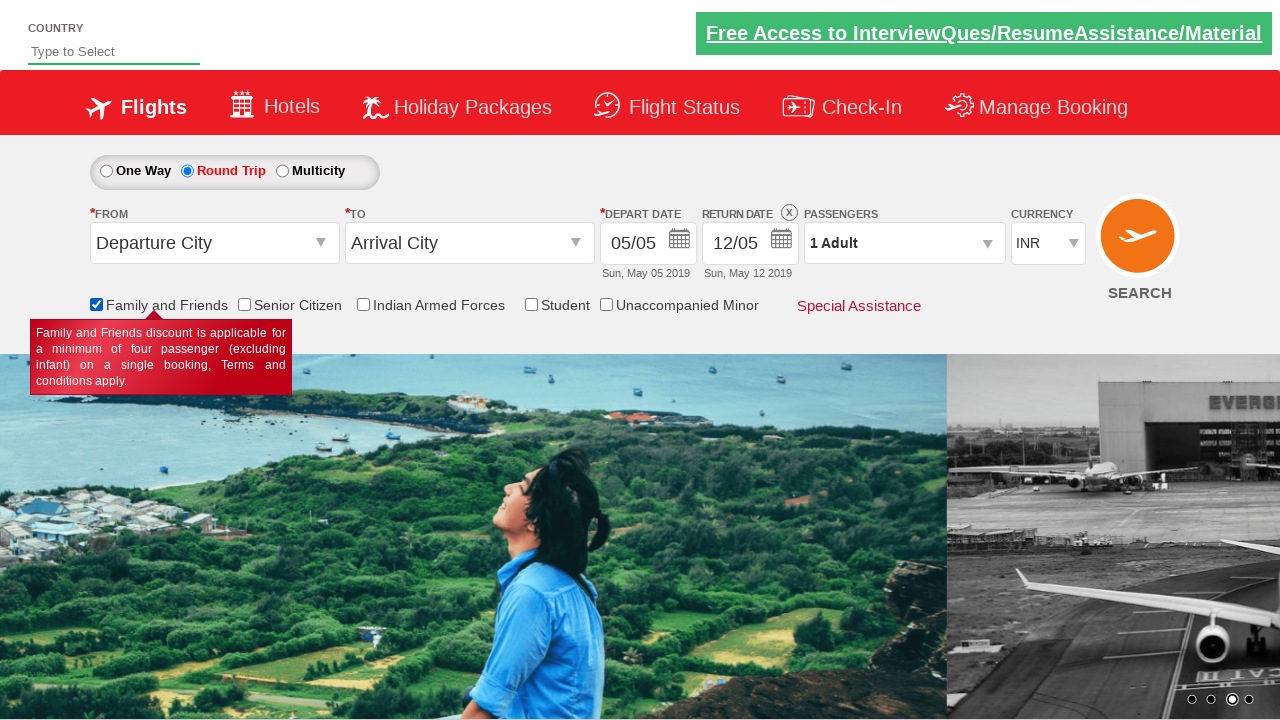

Counted all checkboxes on the page: 6 found
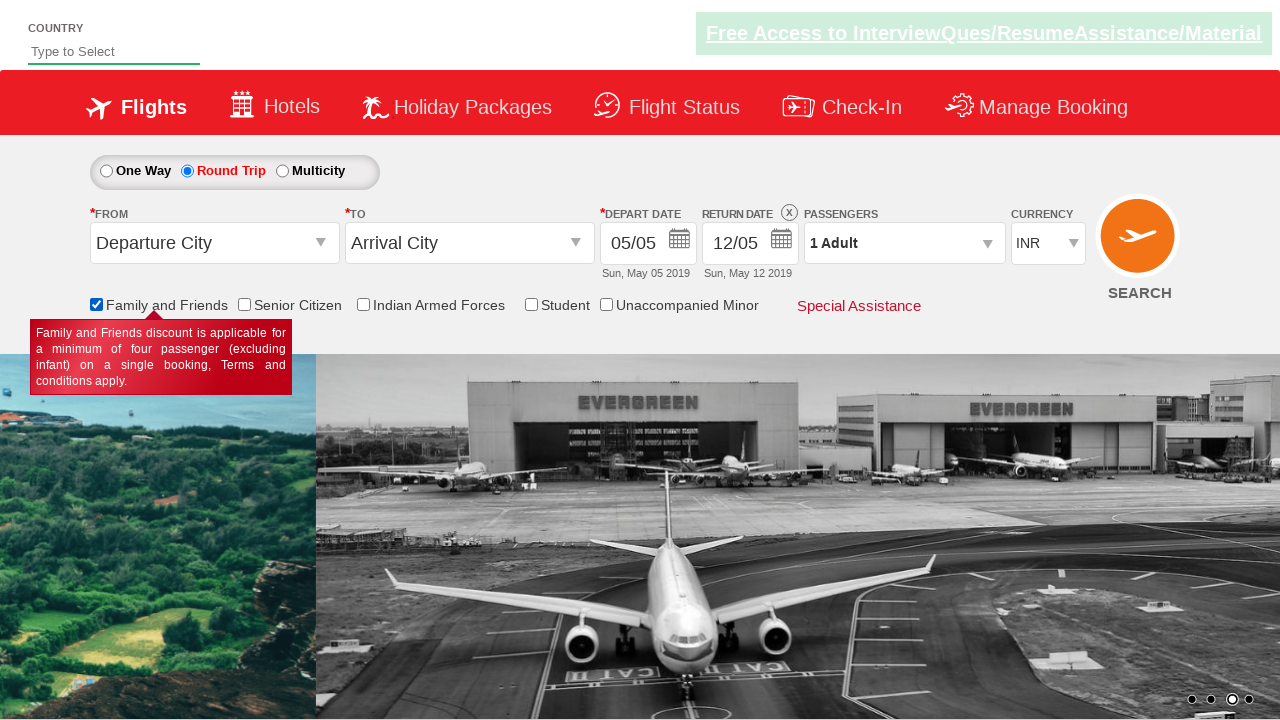

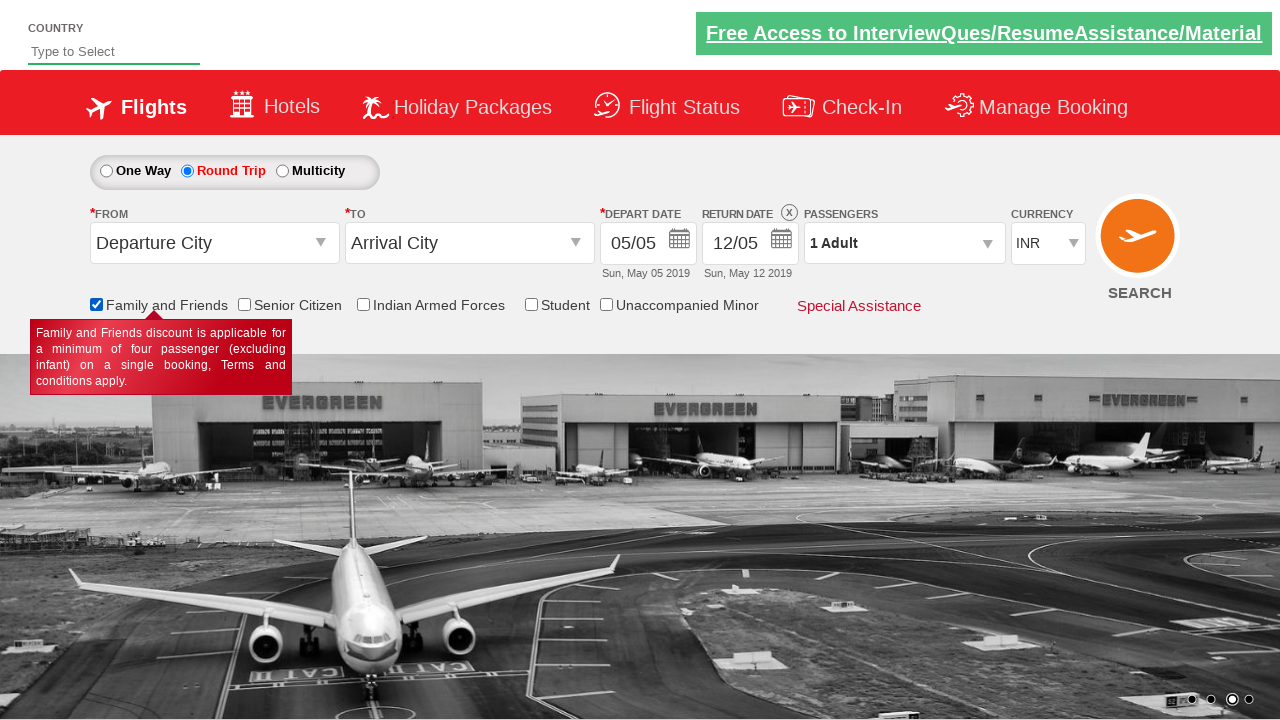